Tests browser cookie functionality by navigating to httpbin.org cookie-setting endpoints to set multiple cookies, then verifies the cookies are properly stored by visiting the cookies endpoint.

Starting URL: https://httpbin.org/cookies/set/name/123

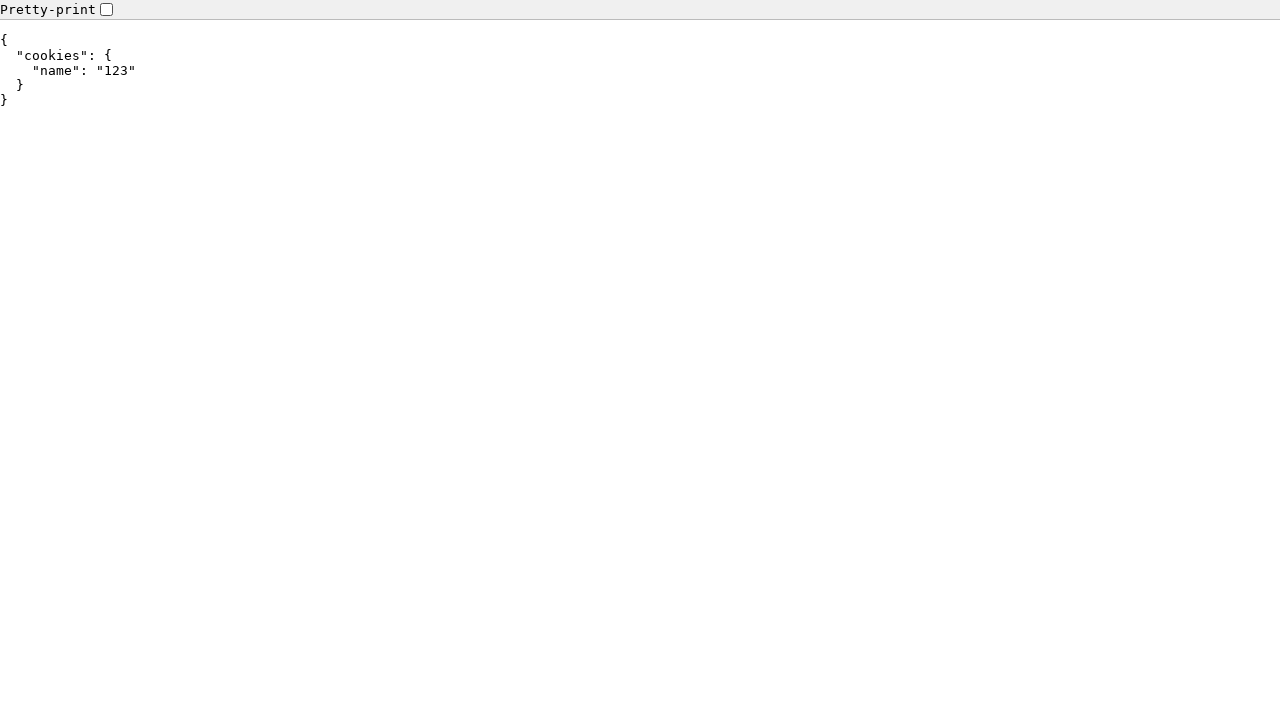

Navigated to httpbin.org to set second cookie (foo=bar)
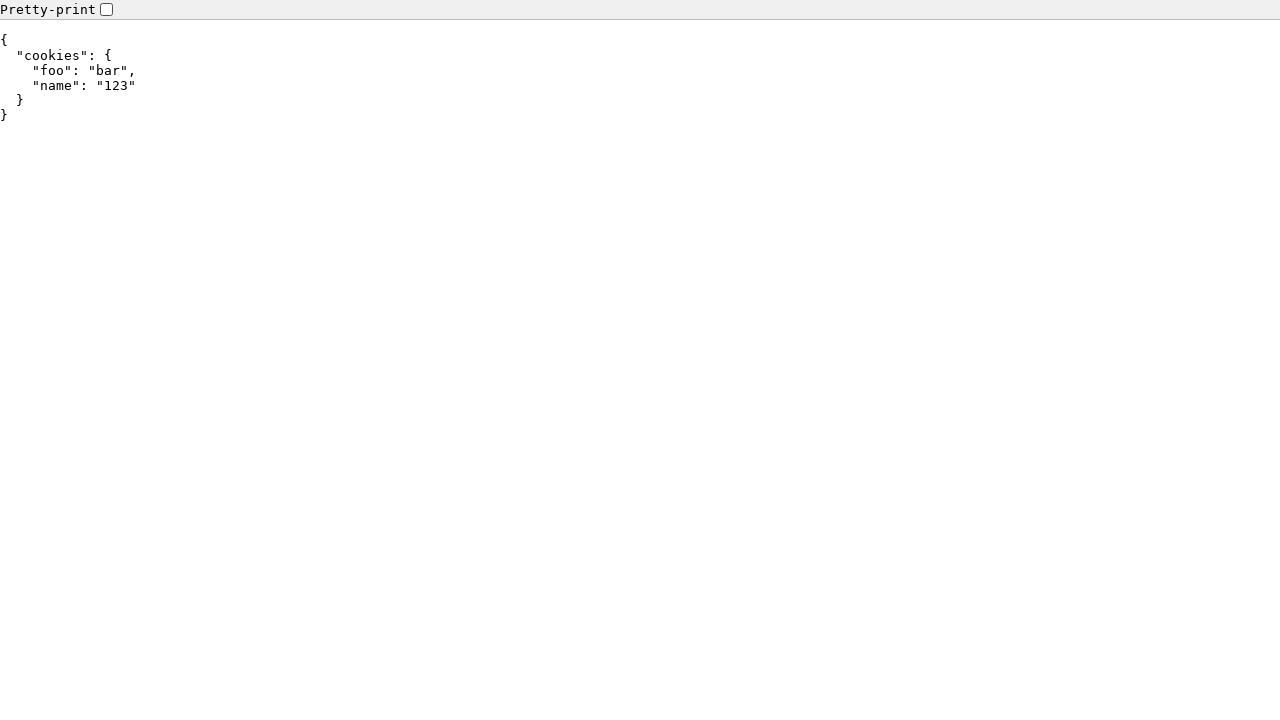

Navigated to httpbin.org to set third cookie (browser=chromium)
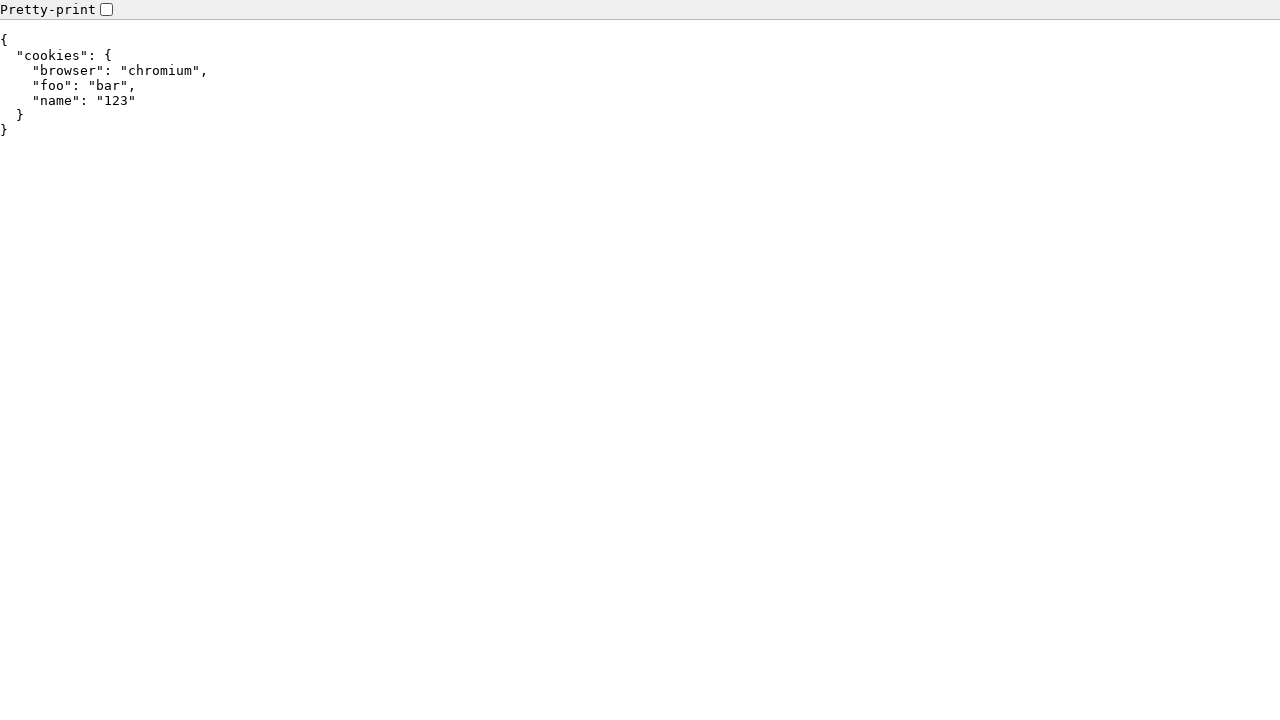

Navigated to cookies endpoint to verify all cookies are stored
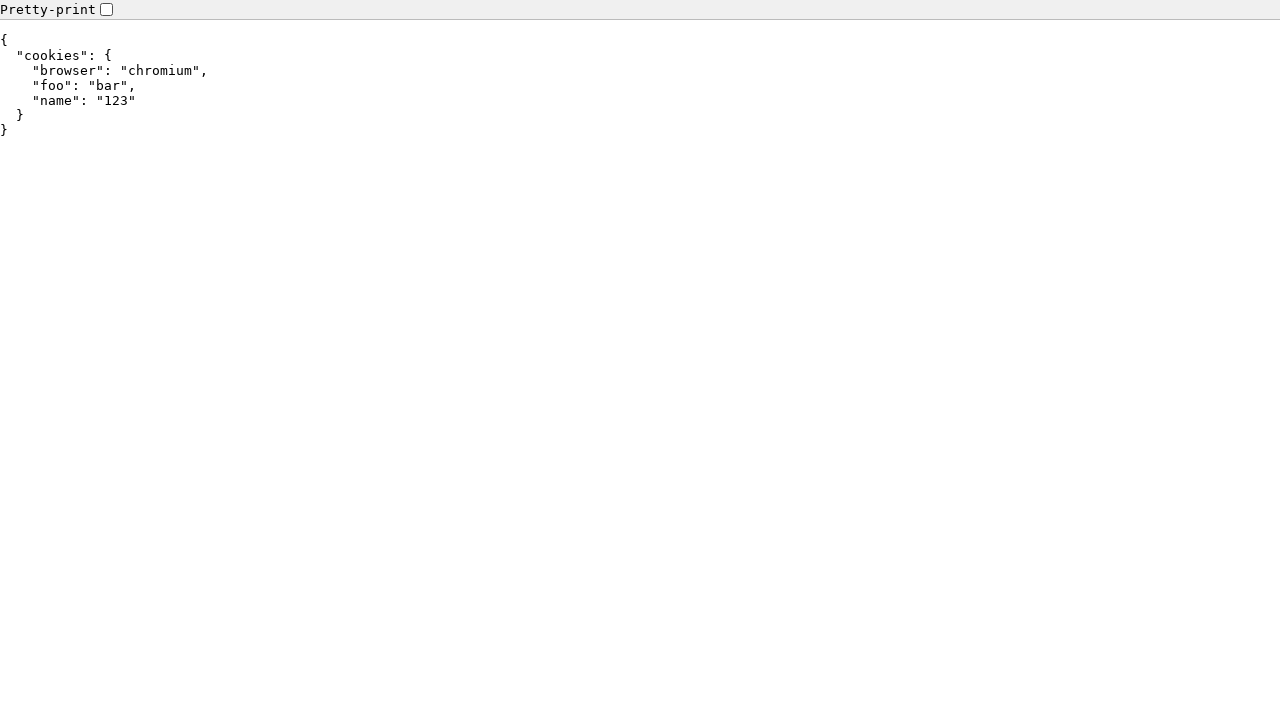

JSON response with cookies displayed on page
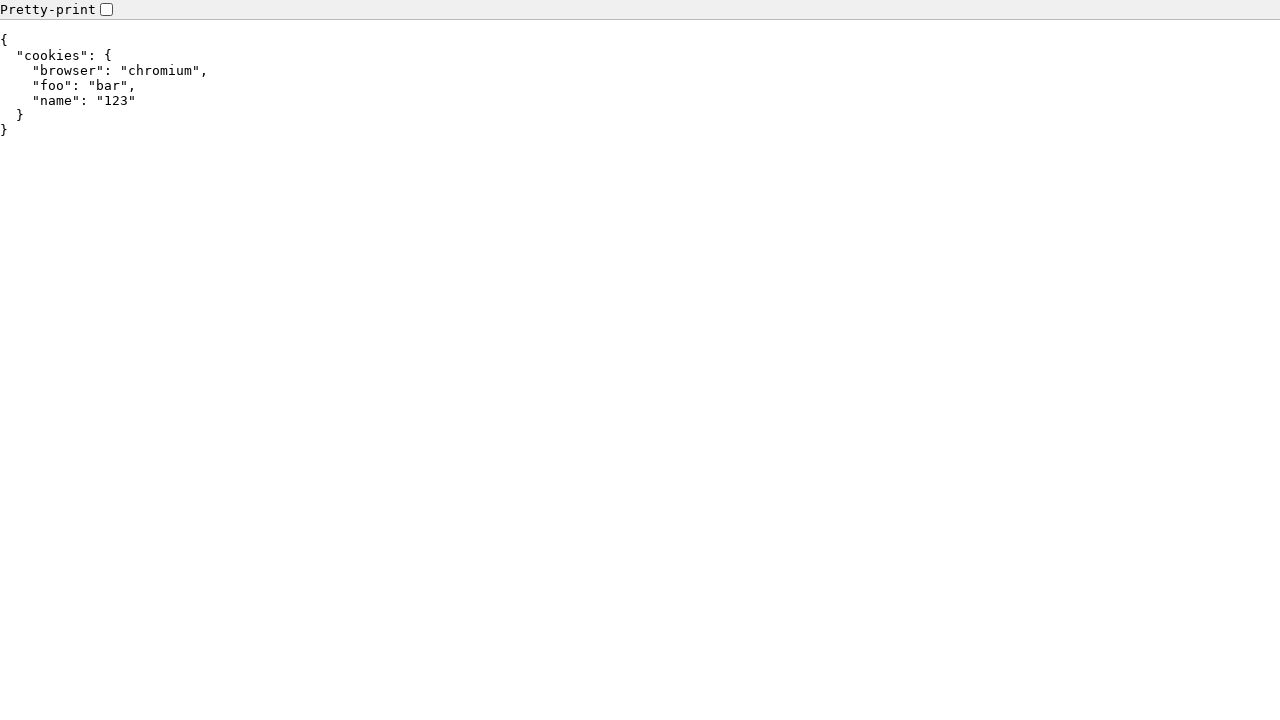

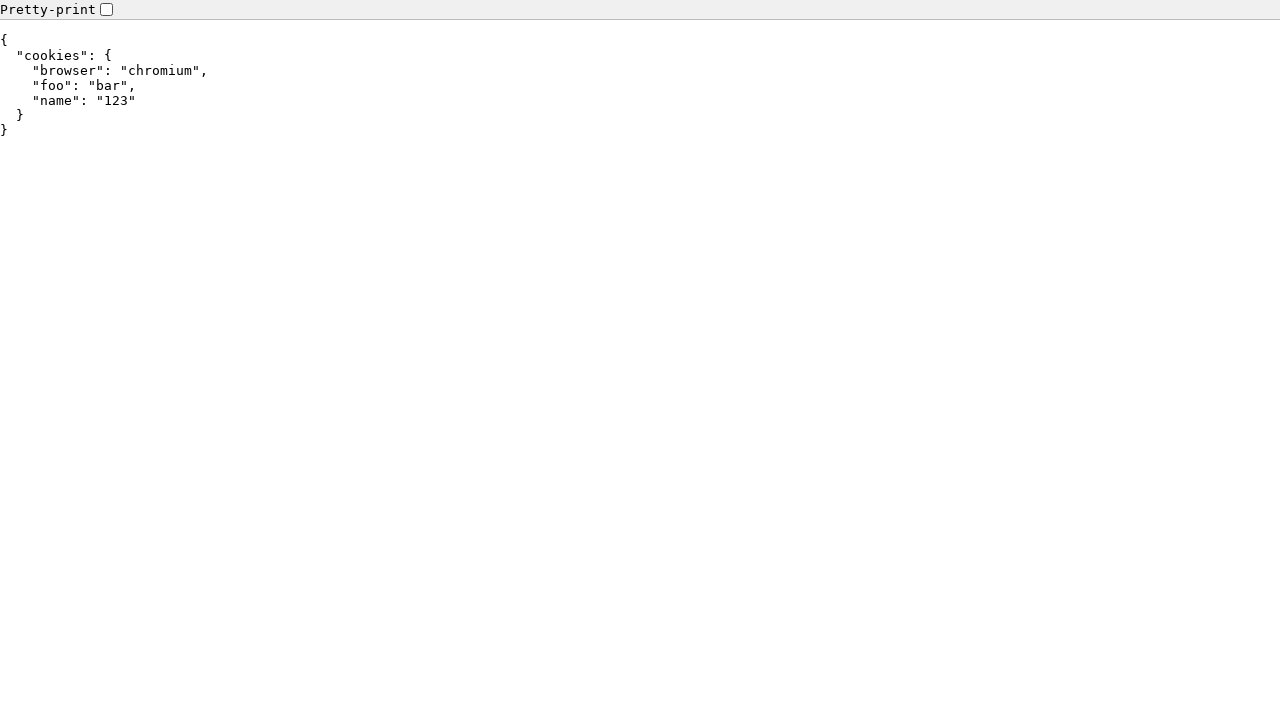